Tests a registration form by filling in first name, last name, and email fields, then submitting the form and verifying successful registration message

Starting URL: http://suninjuly.github.io/registration1.html

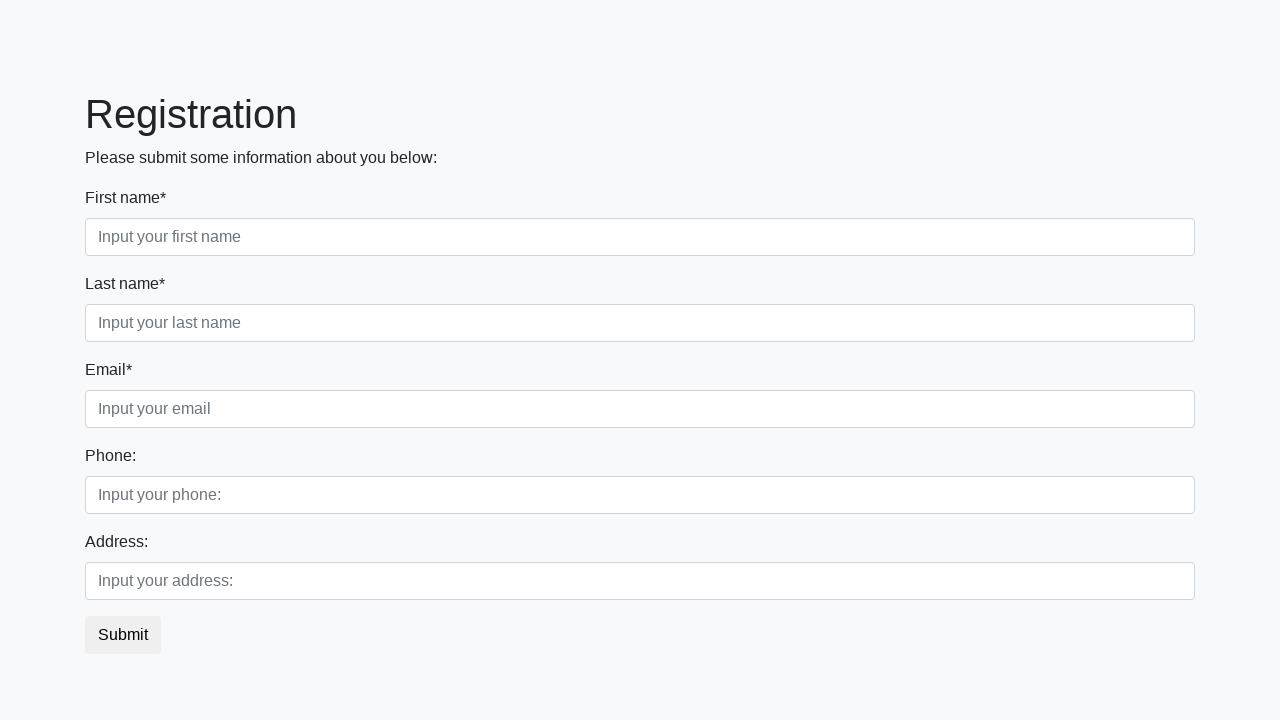

Filled first name field with 'John' on .form-control.first
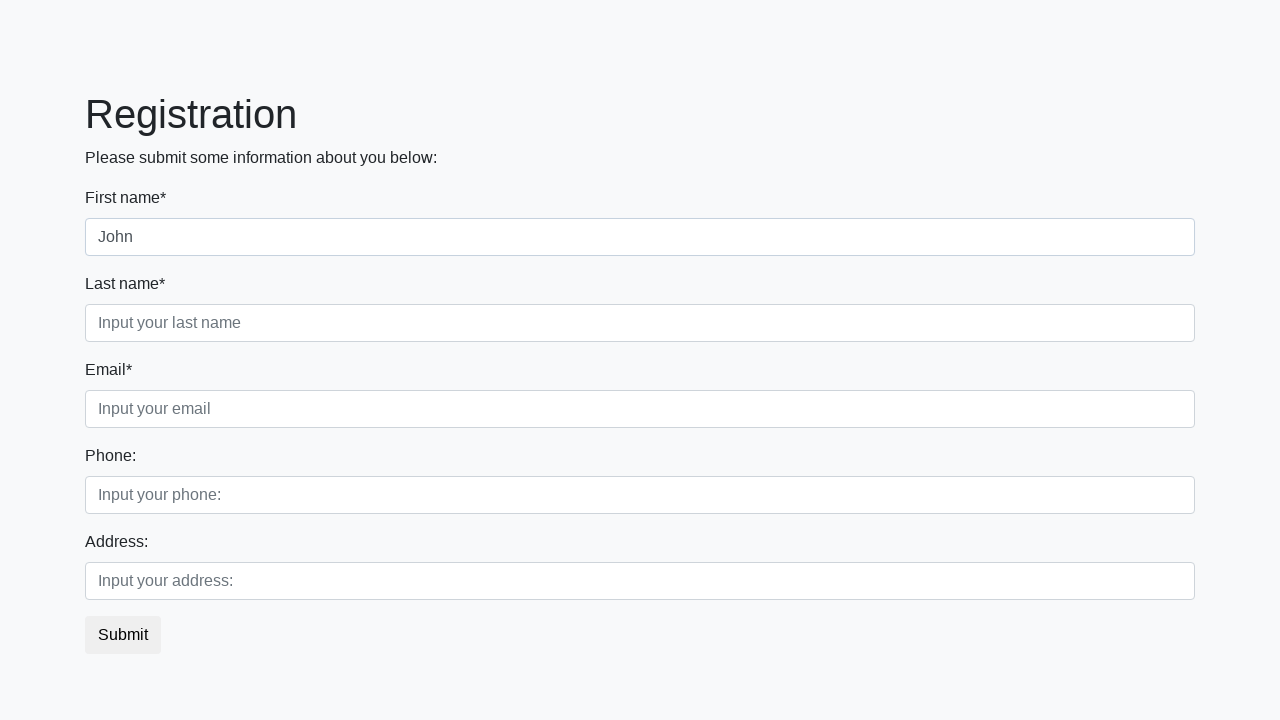

Filled last name field with 'Smith' on .form-control.second
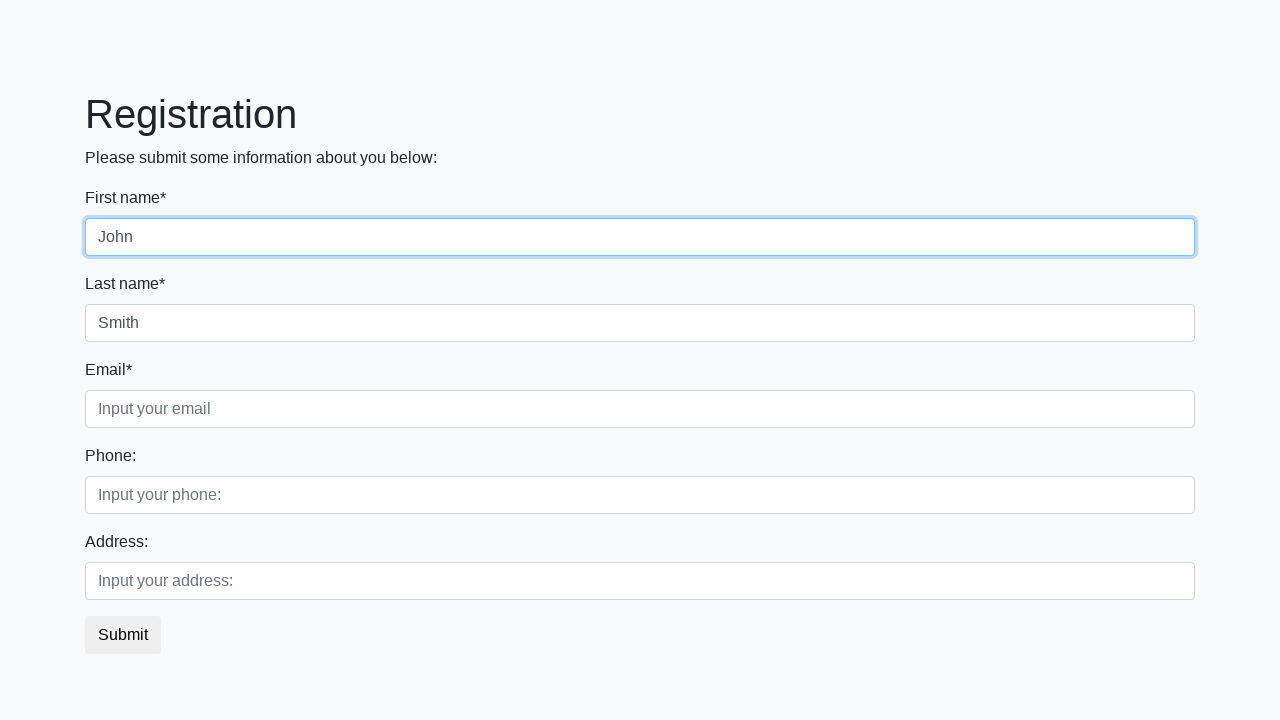

Filled email field with 'john.smith@example.com' on .form-control.third
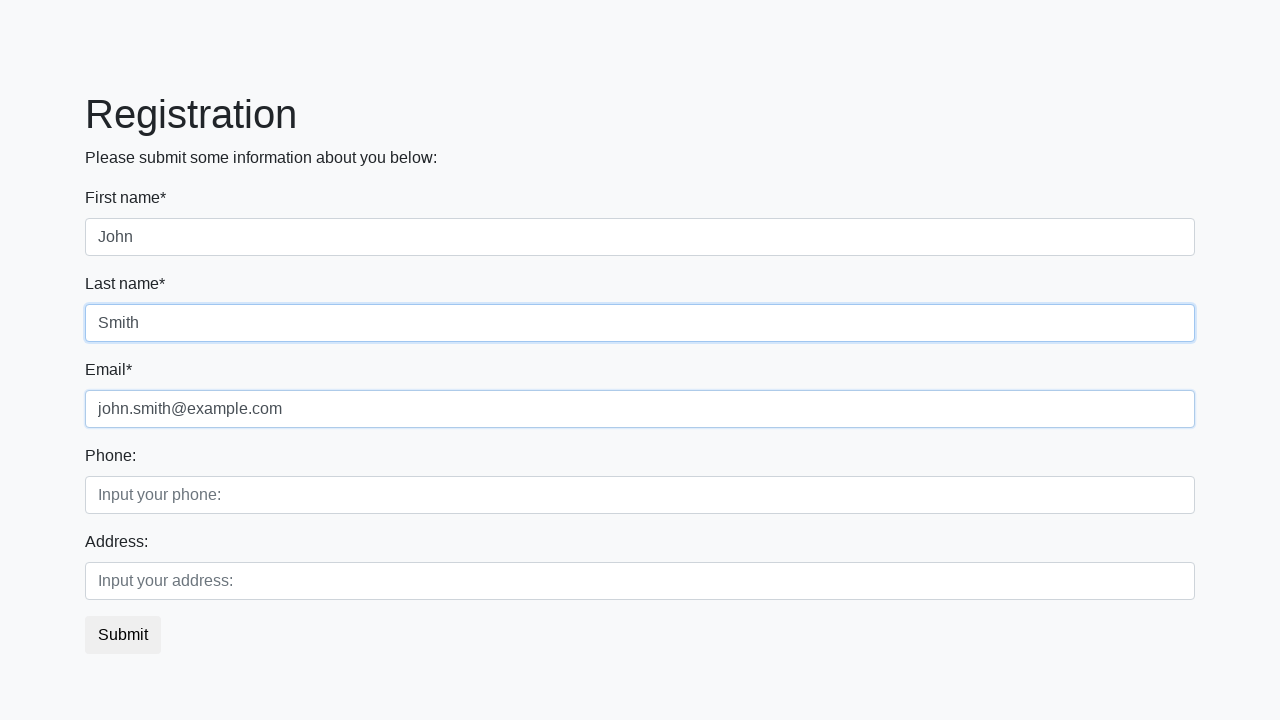

Clicked submit button to register at (123, 635) on button.btn
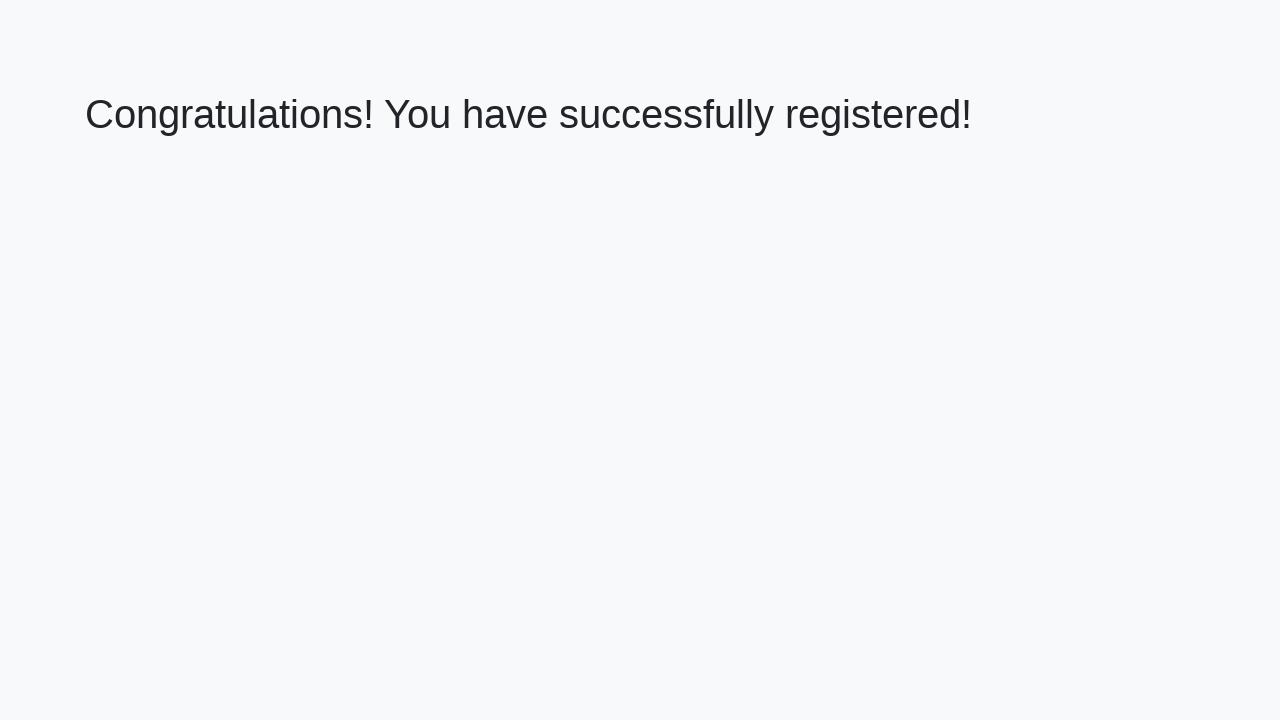

Success message appeared
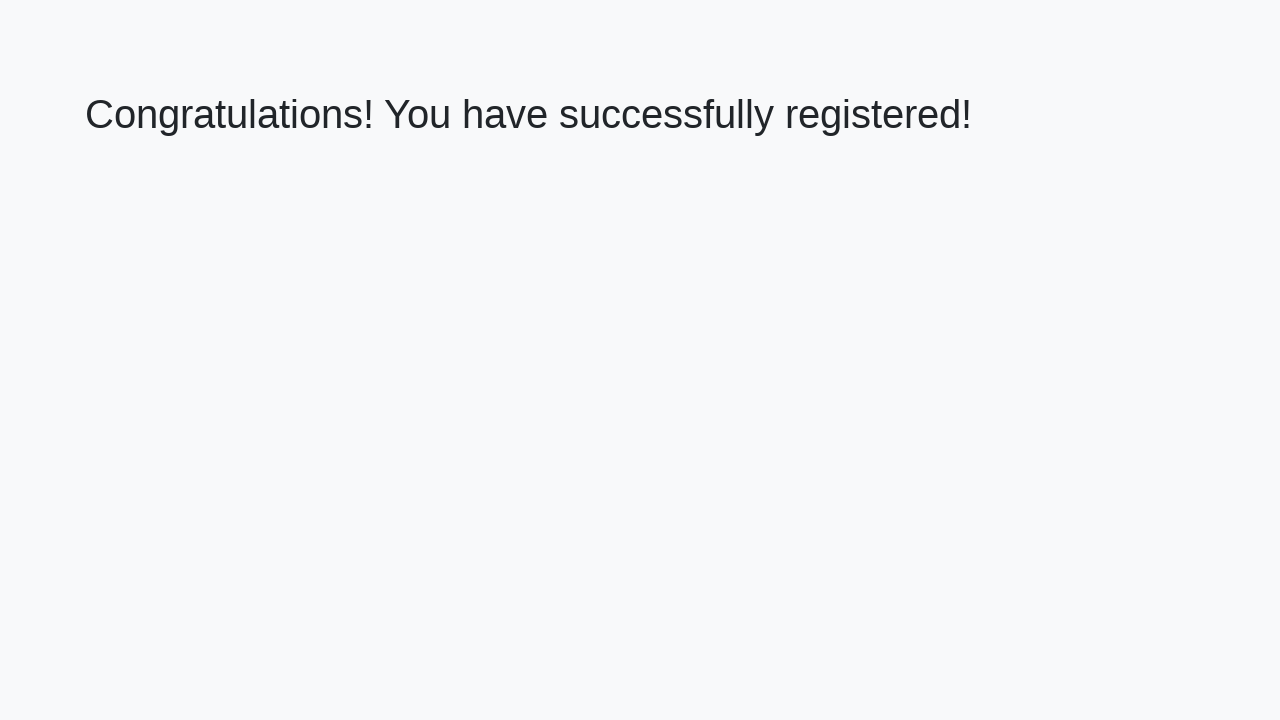

Retrieved success message text
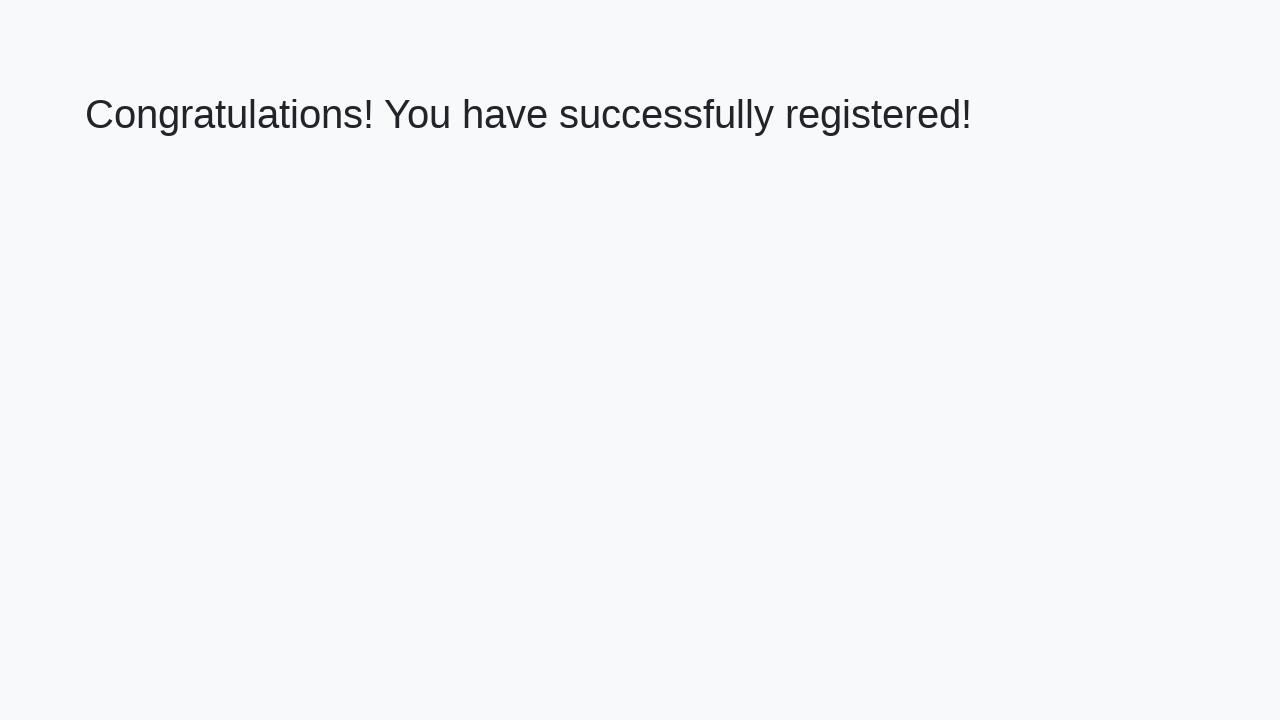

Verified success message matches expected text
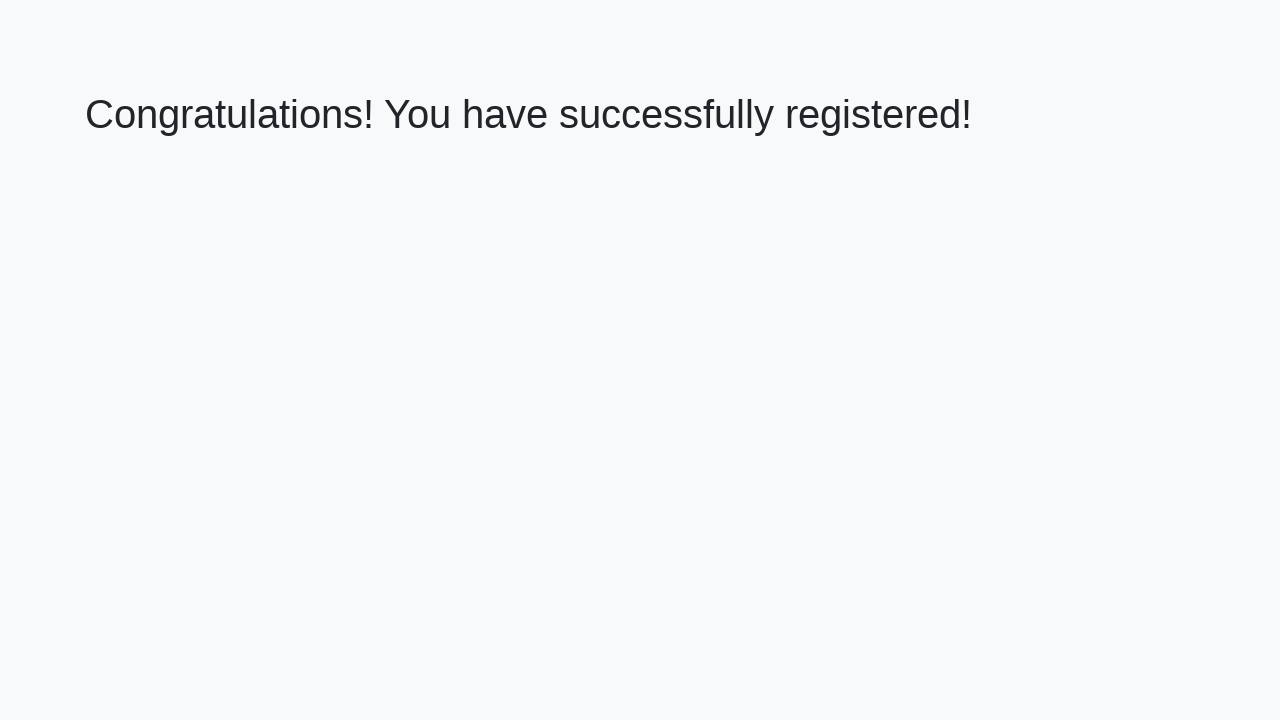

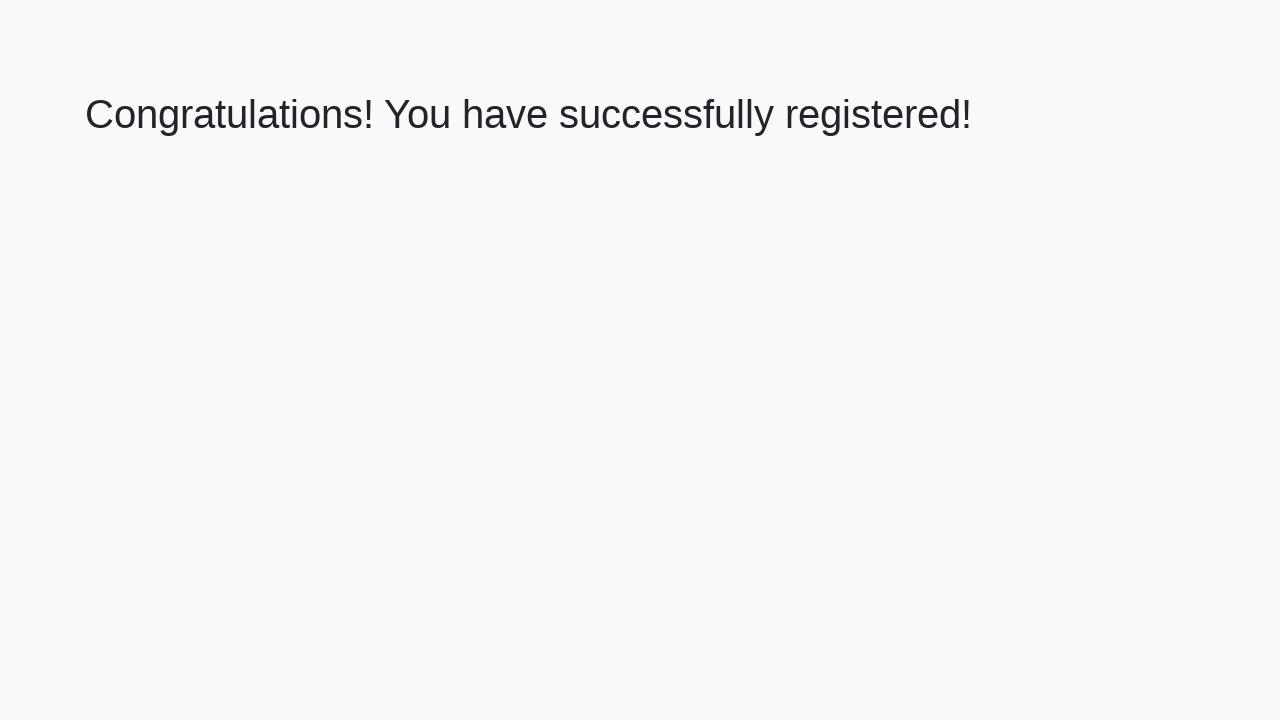